Tests that submitting a valid full name displays the name in the output section

Starting URL: https://demoqa.com/text-box

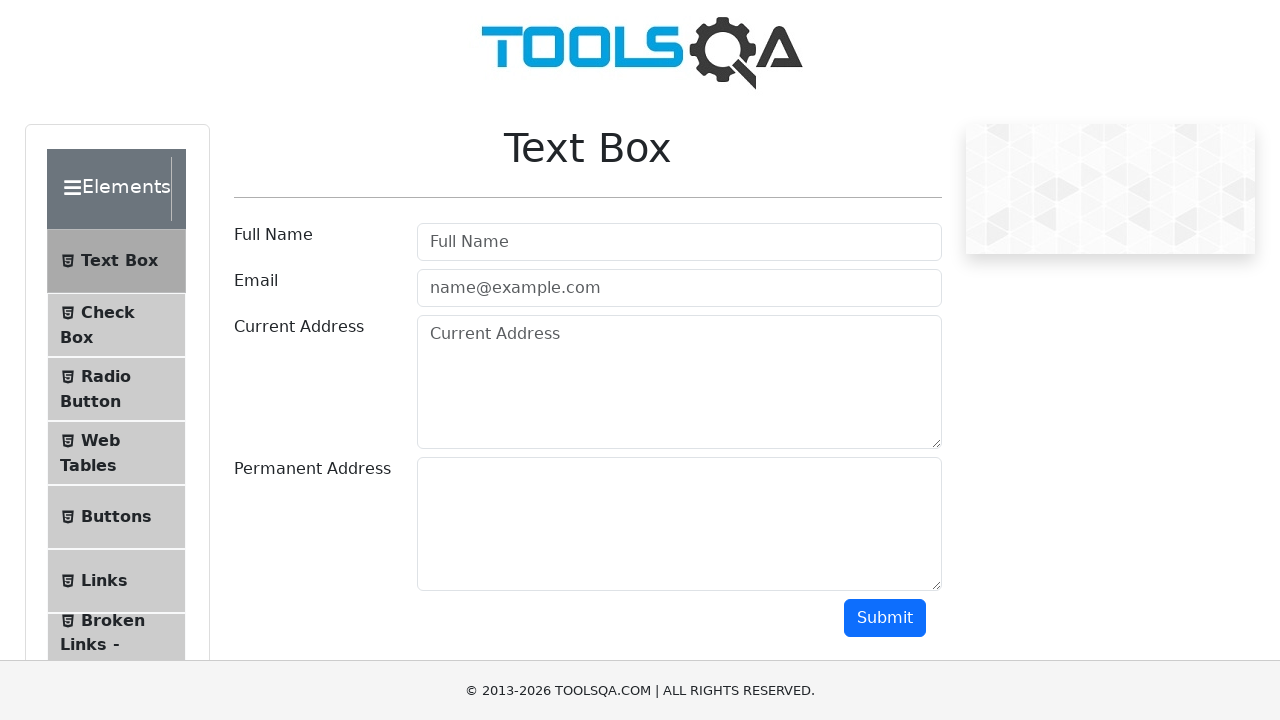

Filled full name field with 'John Smith' on #userName
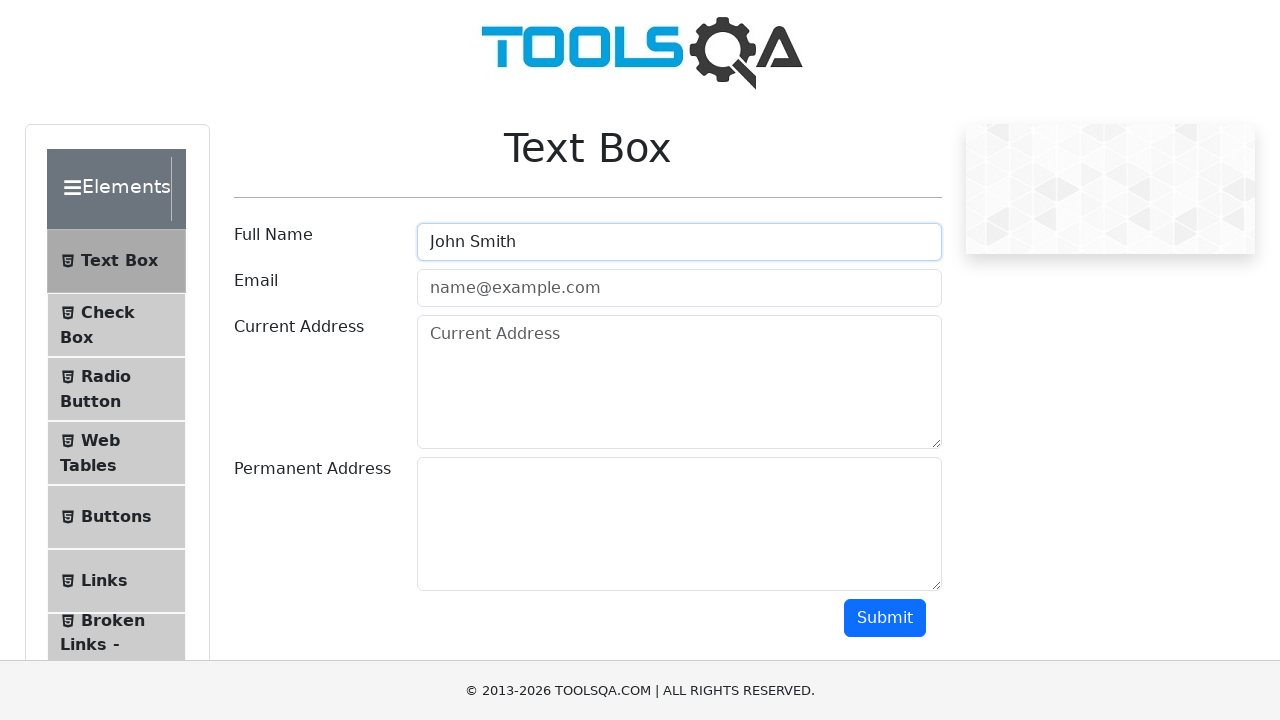

Clicked submit button at (885, 618) on #submit
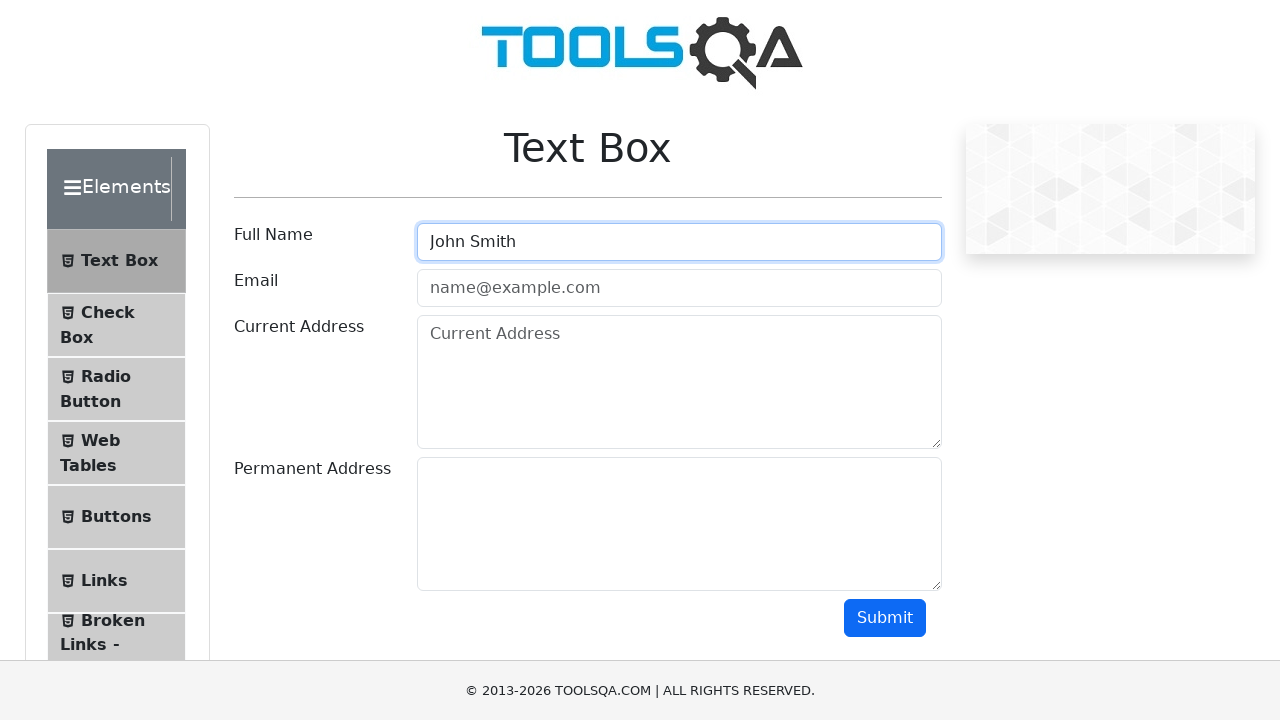

Waited for name output section to appear
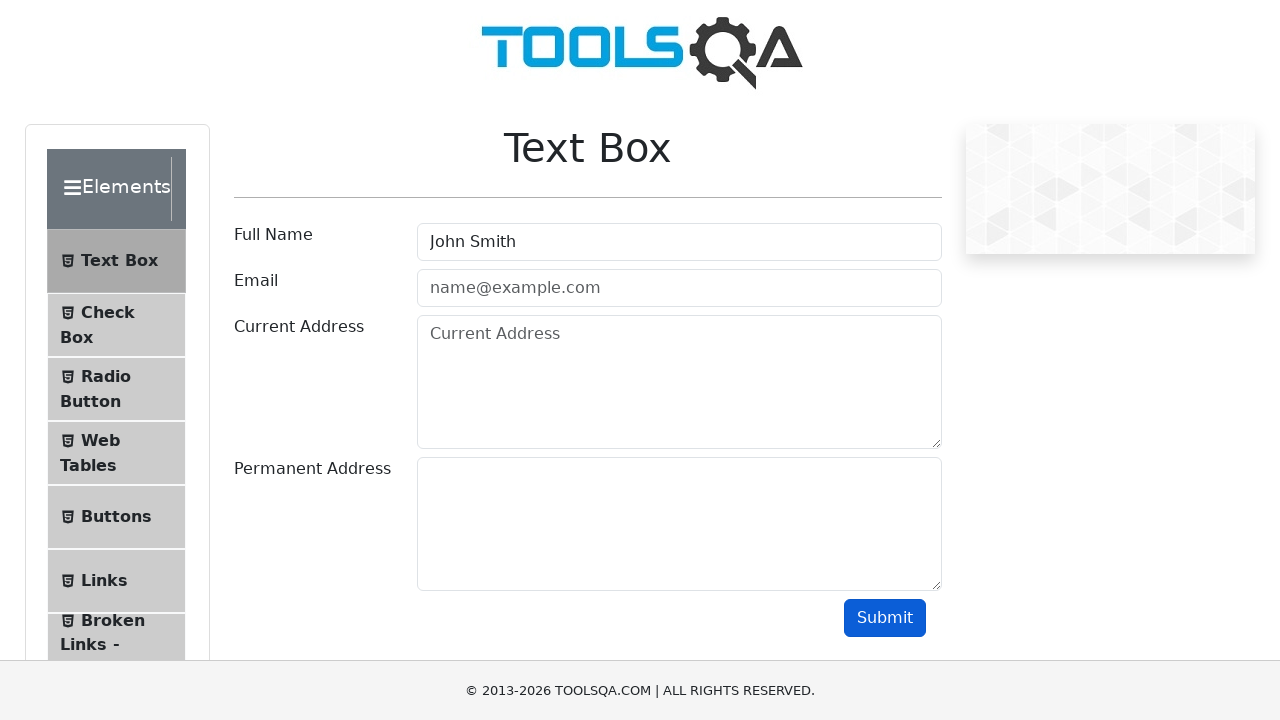

Verified that name is displayed in output section
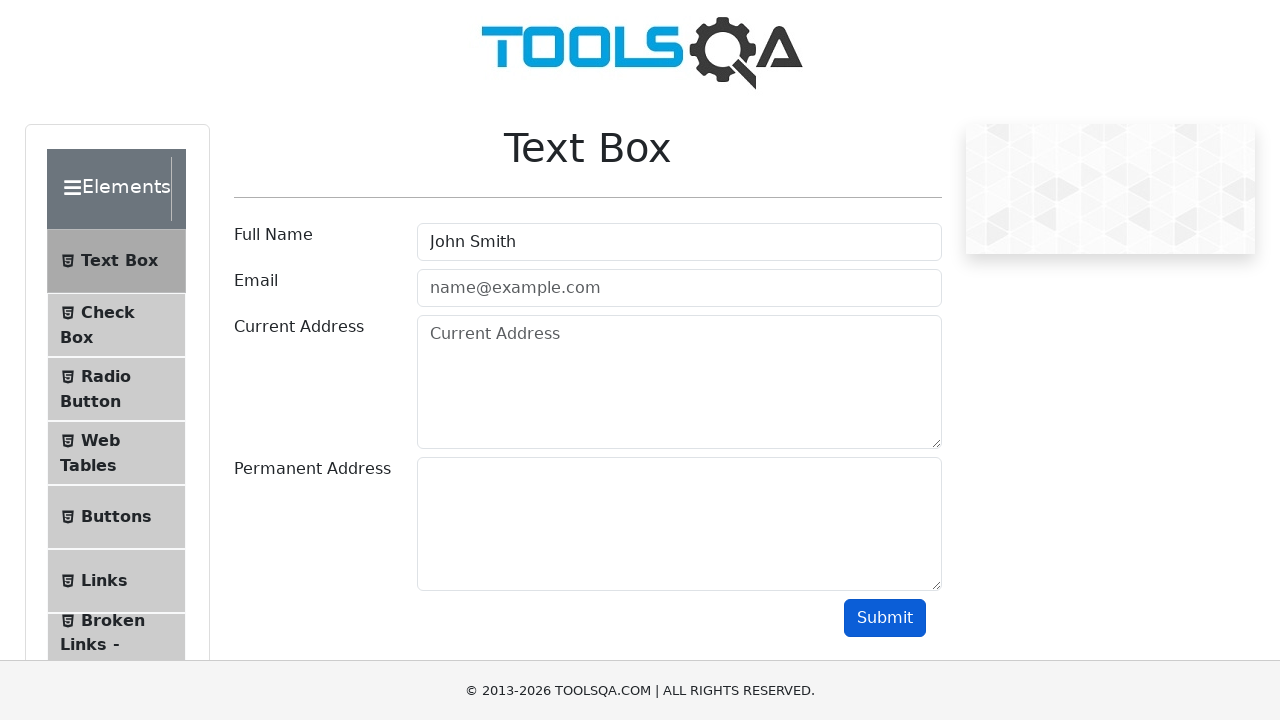

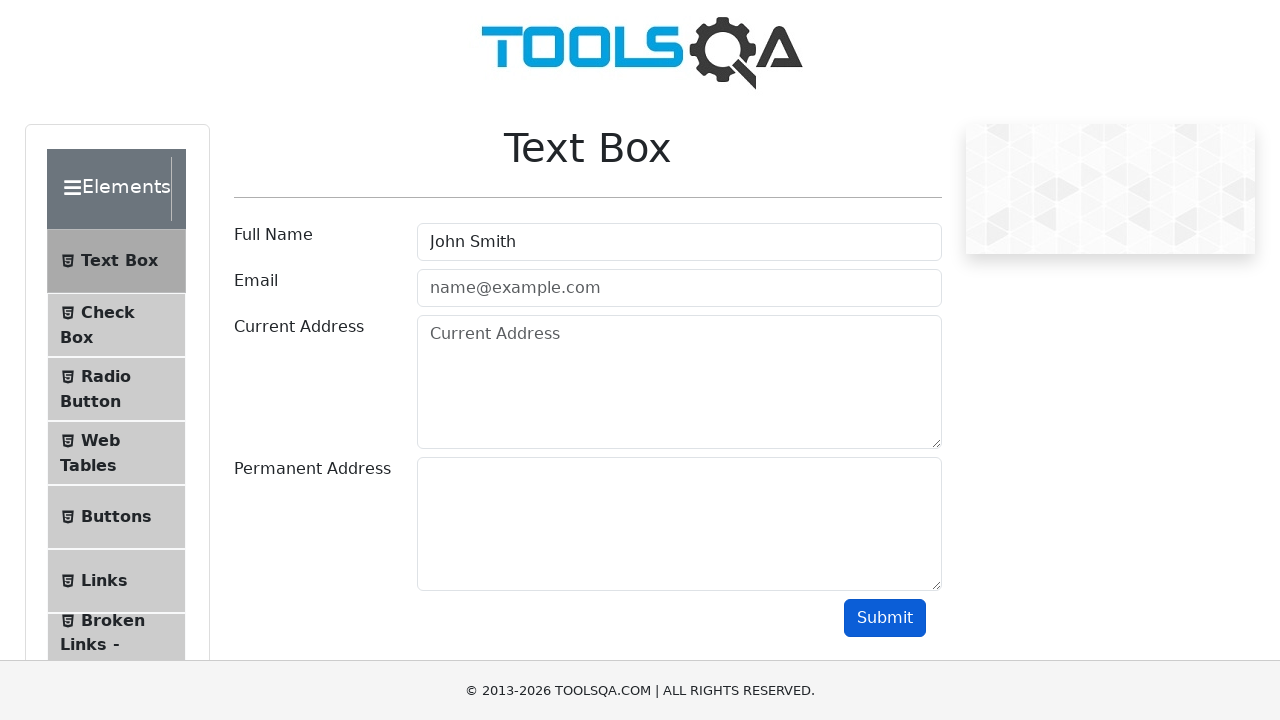